Tests scrolling to a specific element using element coordinates and clicking on the Ecosystem page link

Starting URL: https://www.selenium.dev

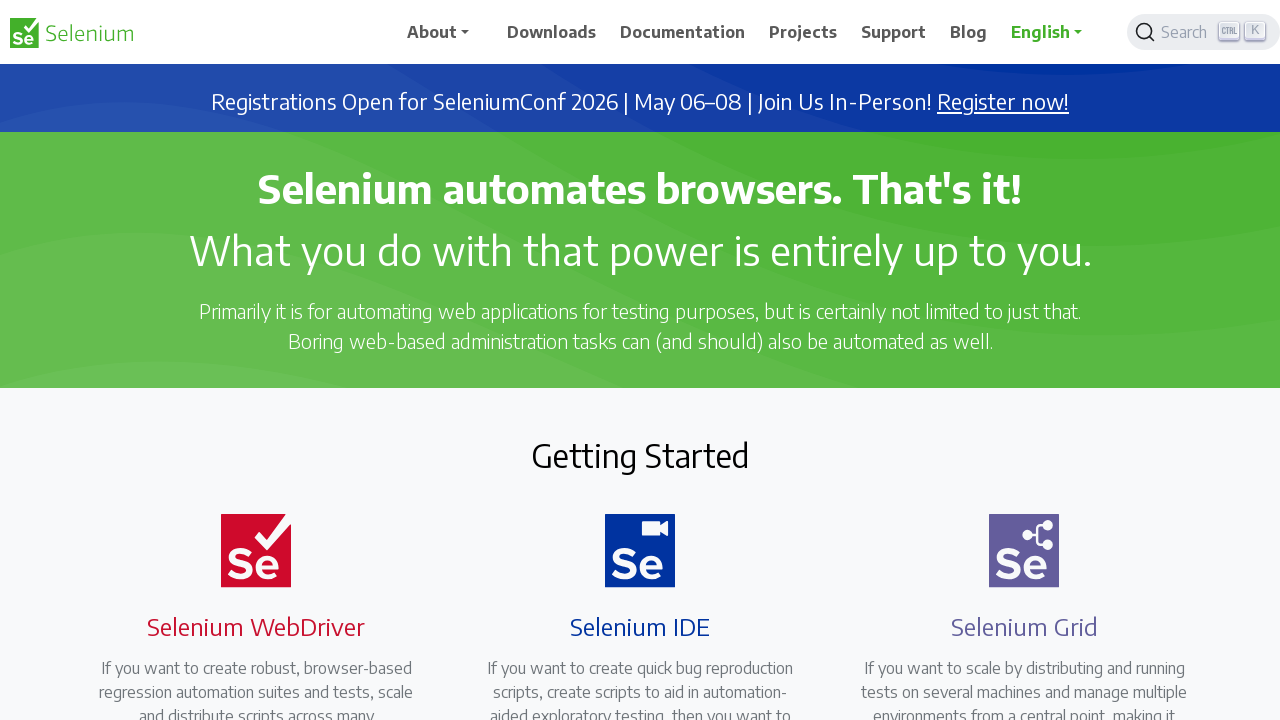

Clicked on Downloads link at (552, 32) on xpath=//span[normalize-space()='Downloads']
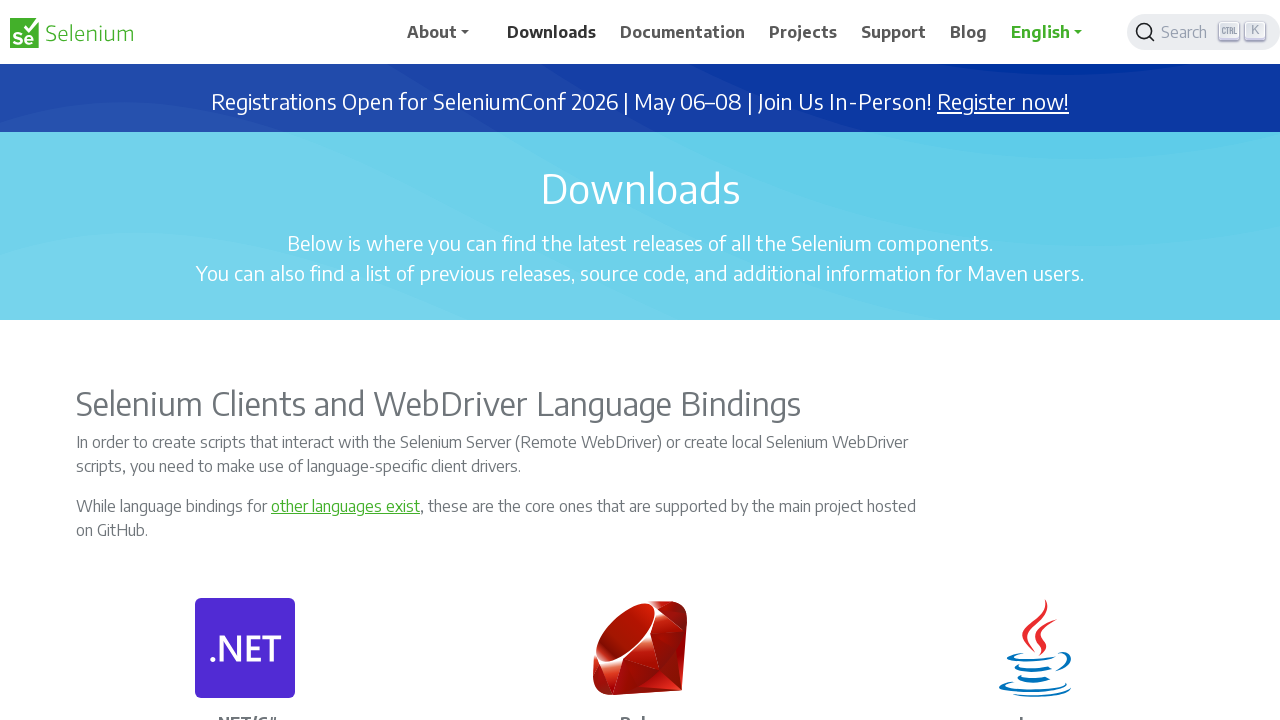

Located the Ecosystem page link element
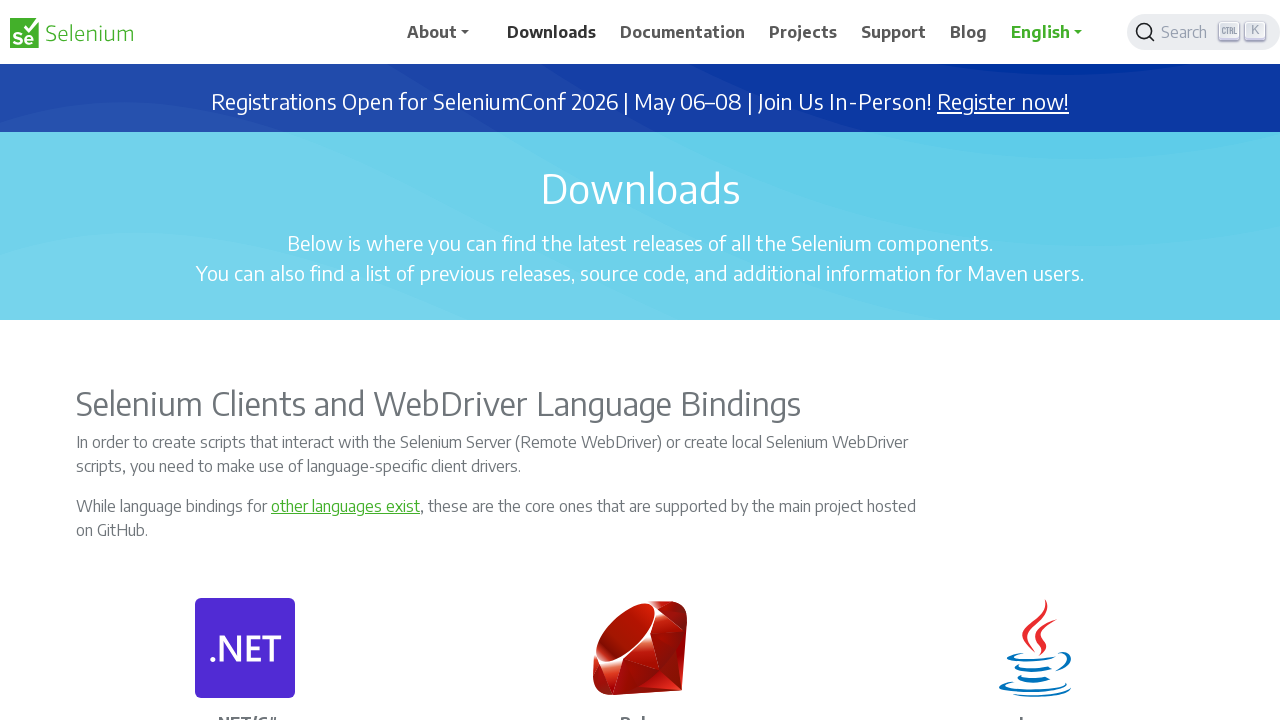

Scrolled to bring Ecosystem page link into view
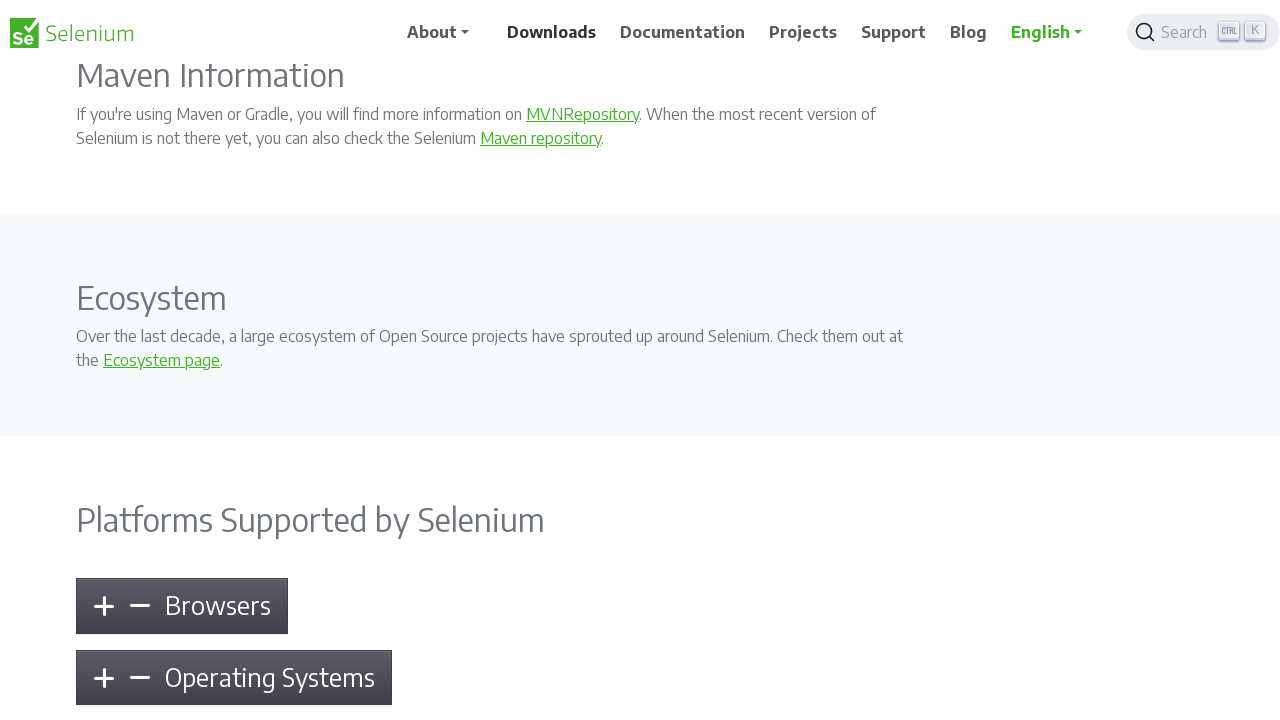

Clicked on Ecosystem page link at (162, 360) on xpath=//a[normalize-space()='Ecosystem page']
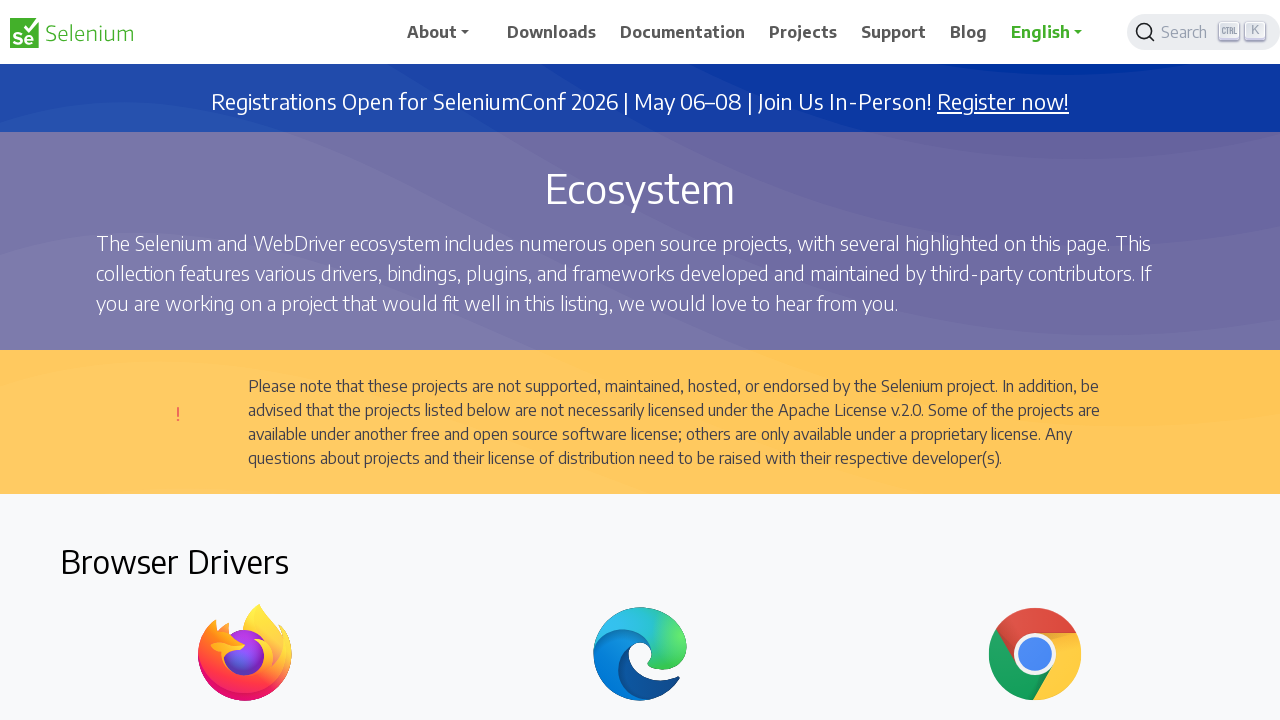

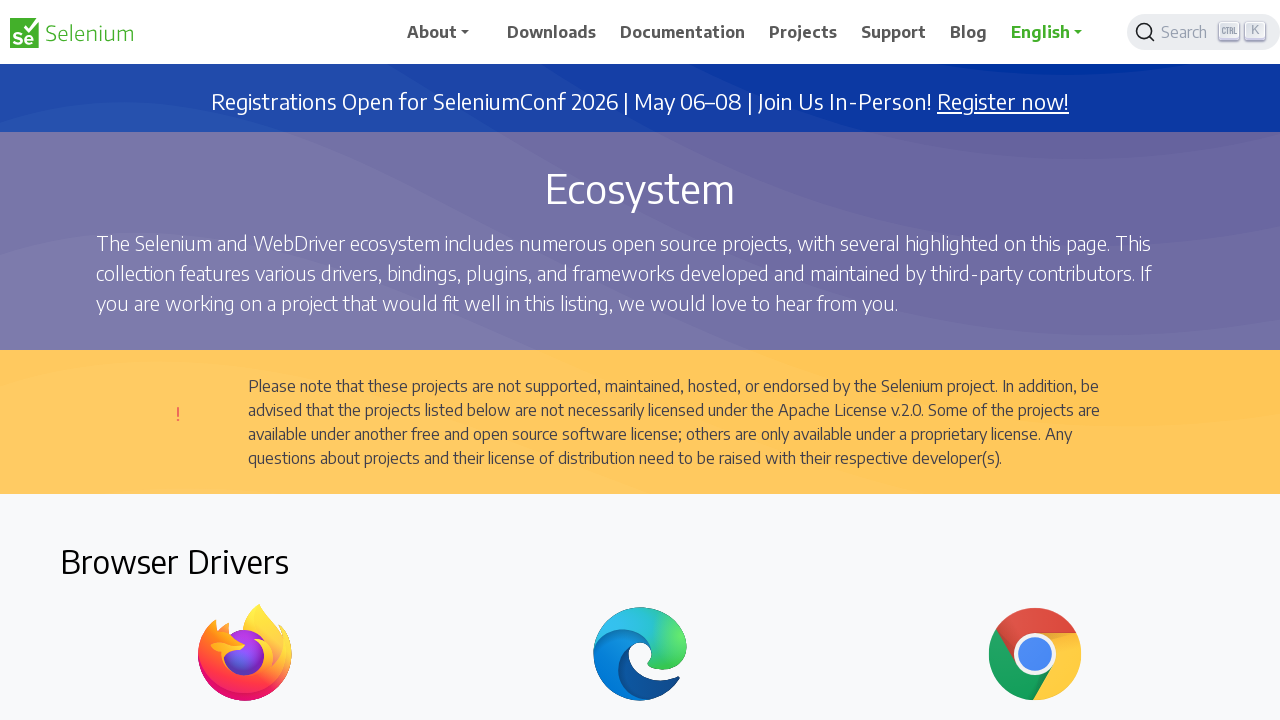